Tests responsive design by setting mobile viewport dimensions and verifying the page adapts correctly.

Starting URL: https://example.com

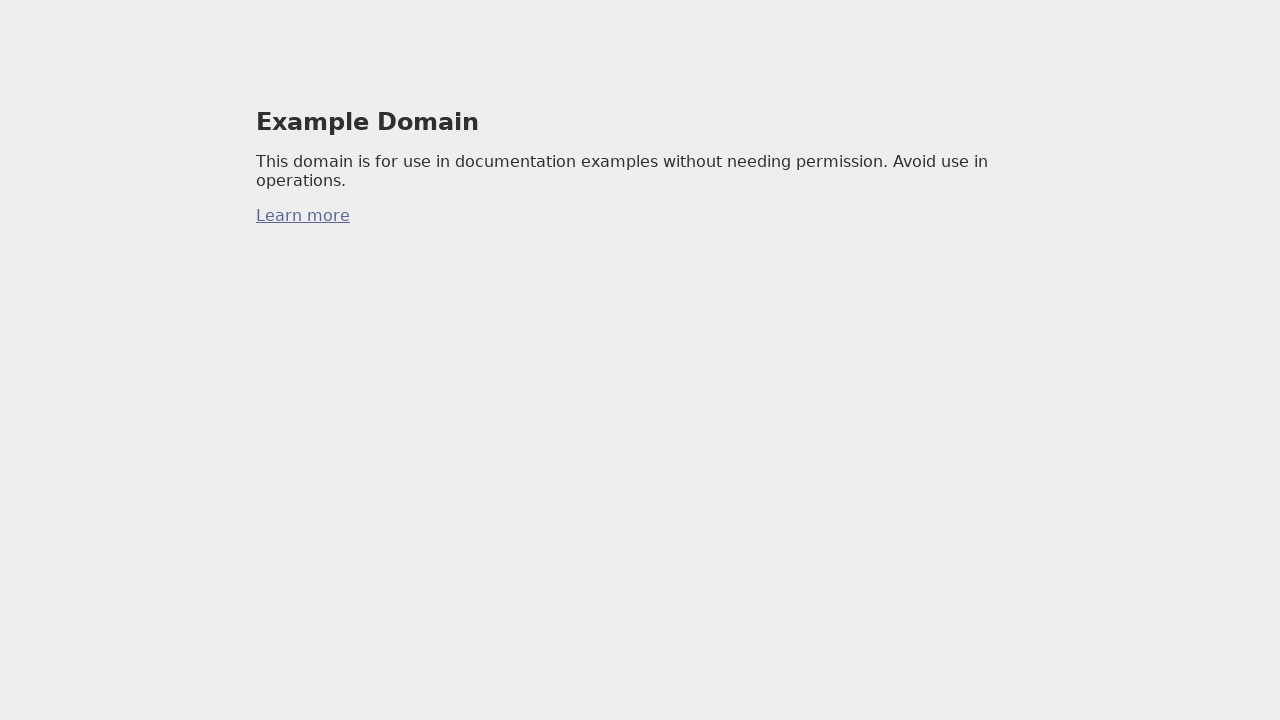

Set mobile viewport to 375x667 pixels
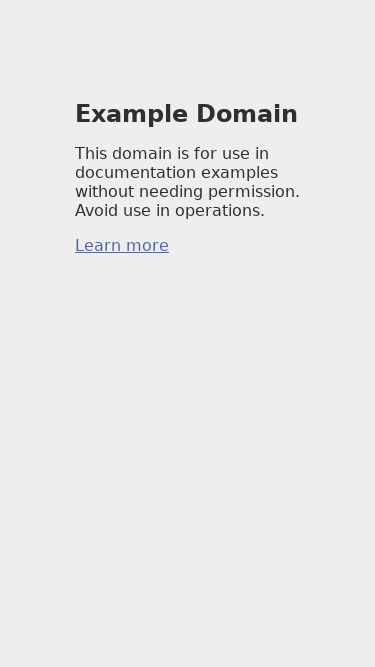

Page loaded with mobile viewport dimensions
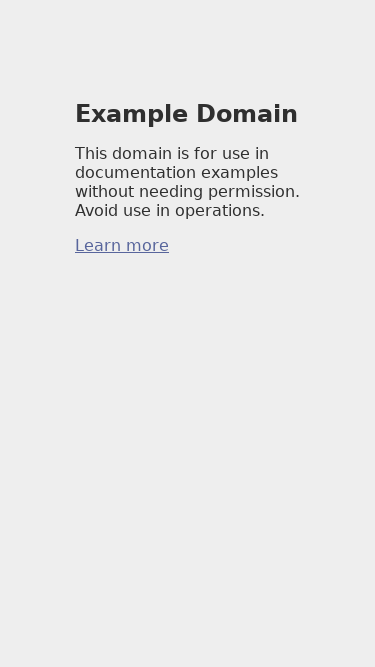

Verified page body is visible at mobile size
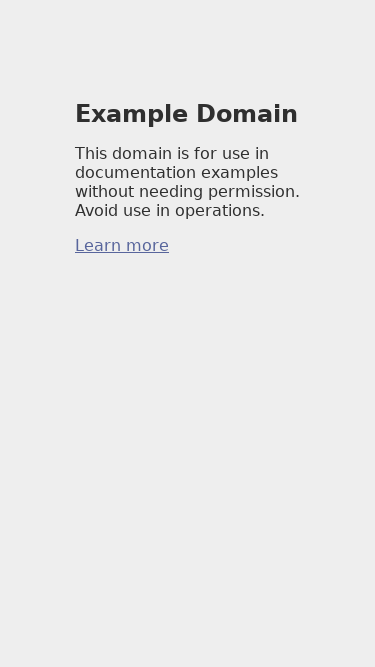

Set tablet viewport to 768x1024 pixels
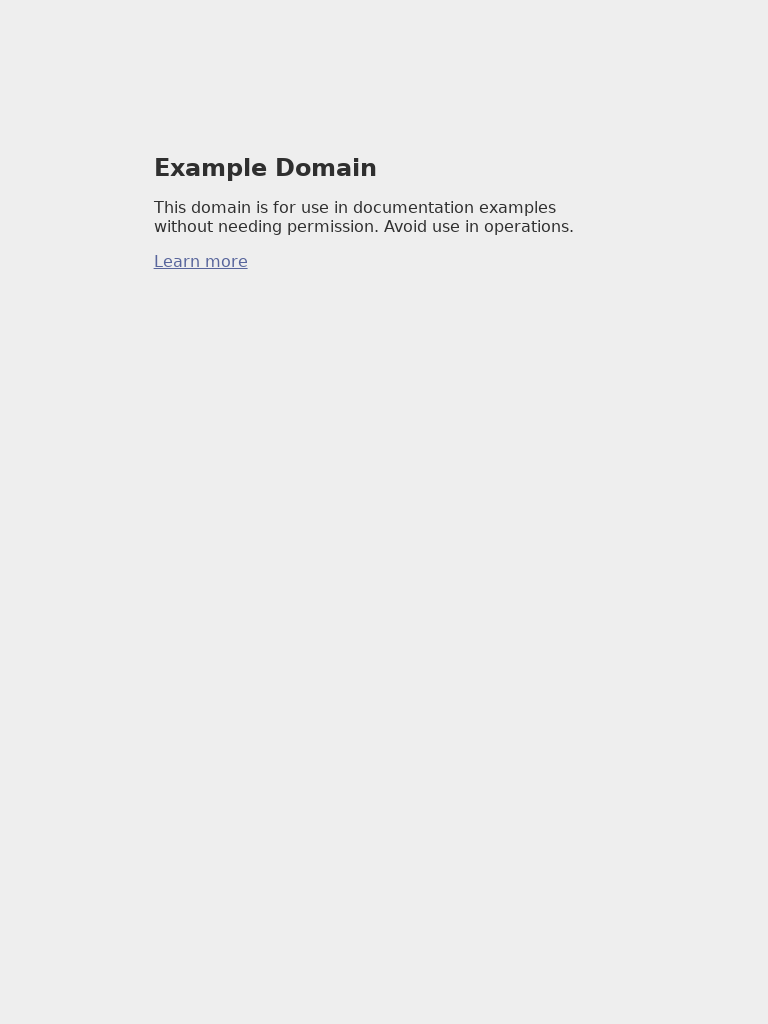

Page loaded with tablet viewport dimensions
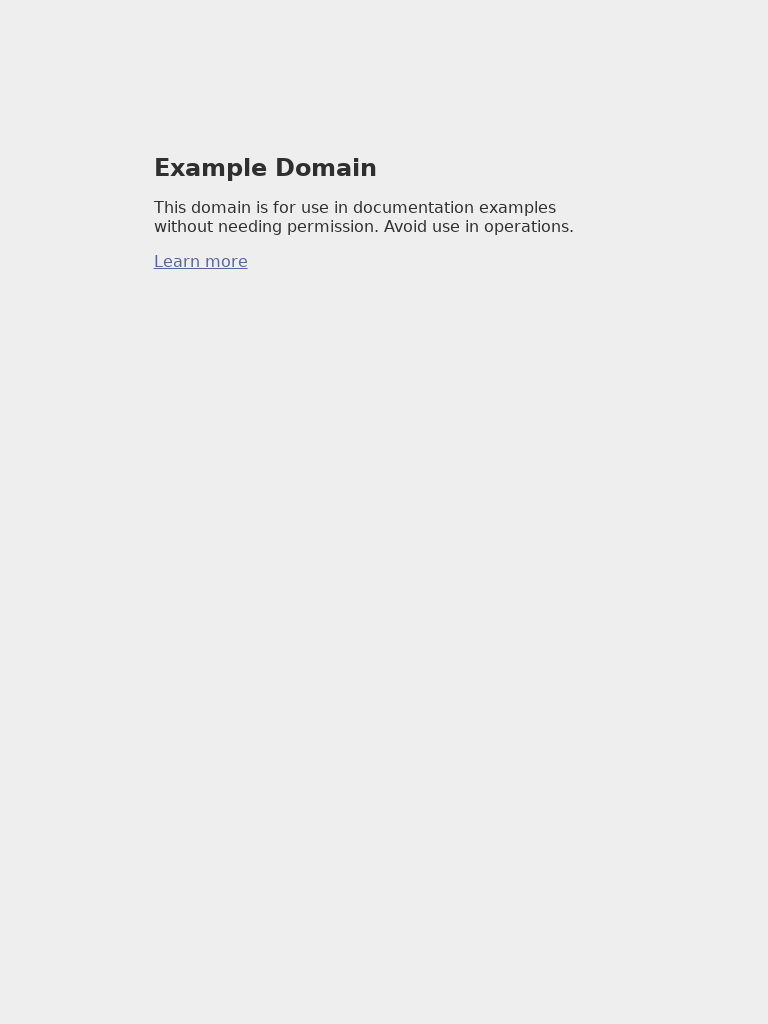

Verified page body is visible at tablet size
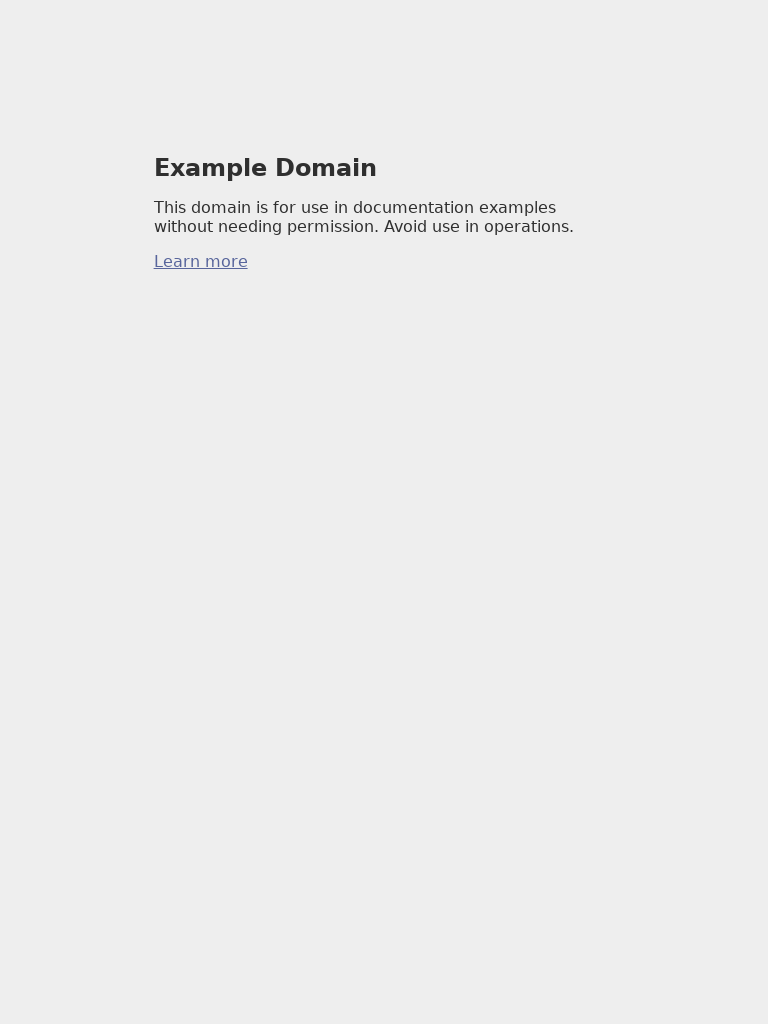

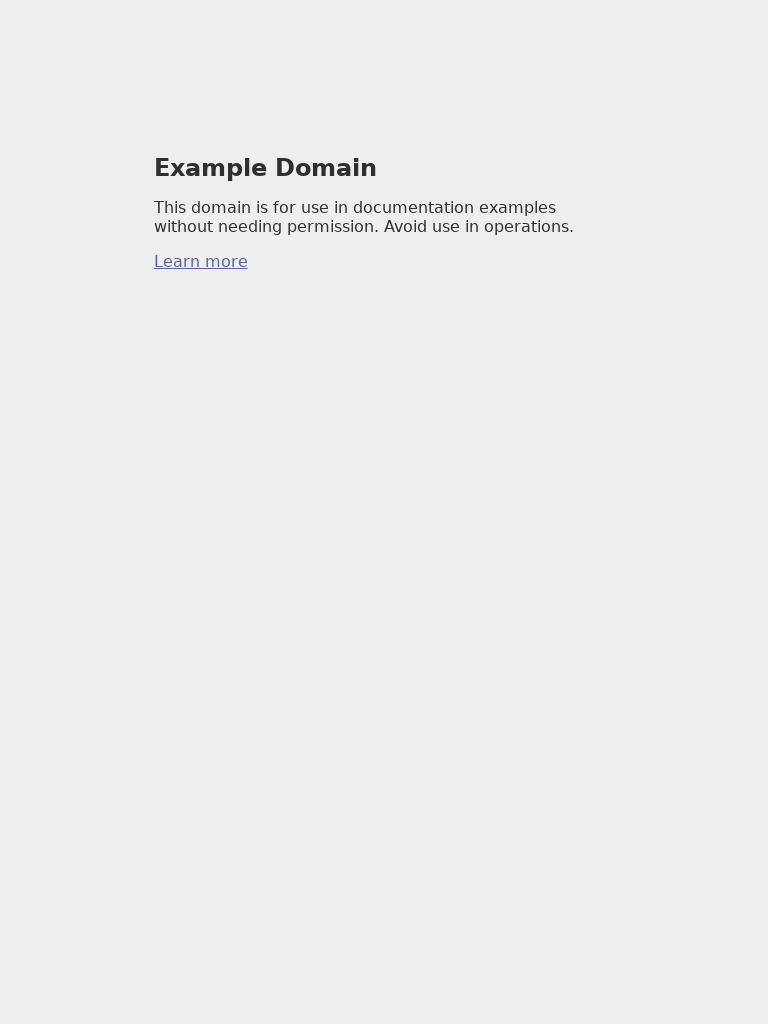